Tests form submission with first name and job title fields filled, clicking submit without selecting a radio button

Starting URL: http://formy-project.herokuapp.com/form

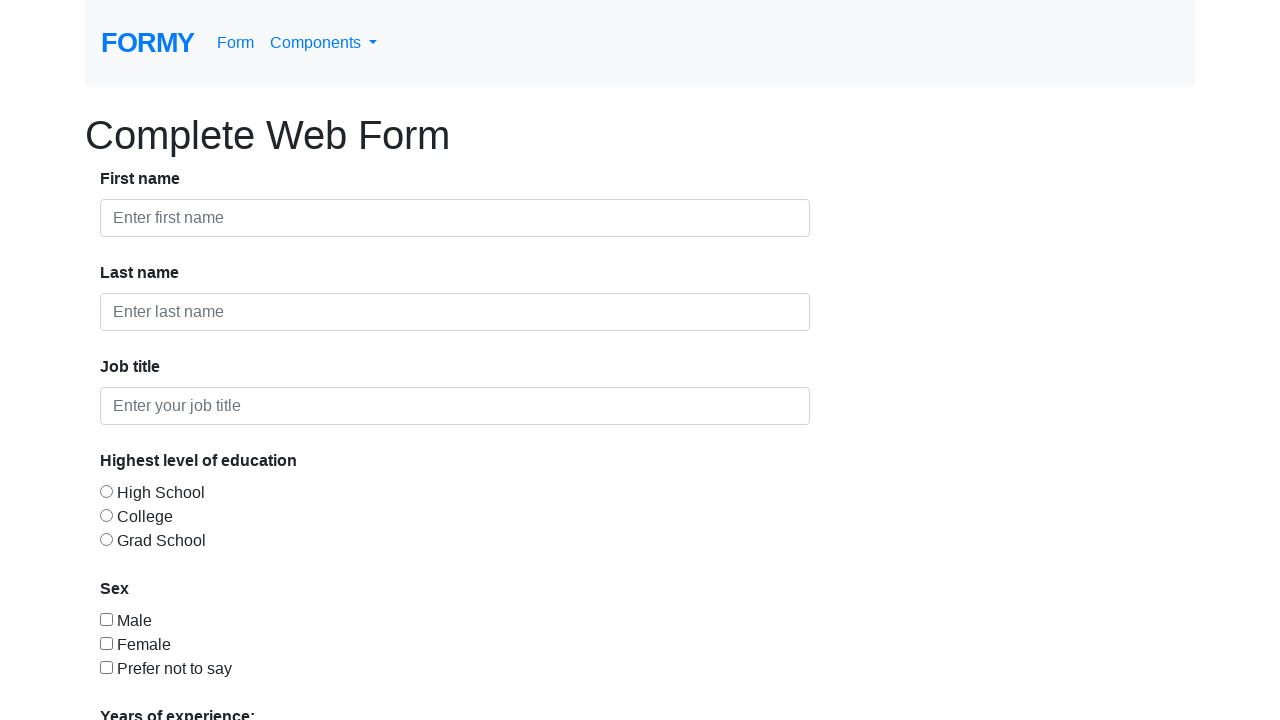

Filled first name field with 'Kareem' on #first-name
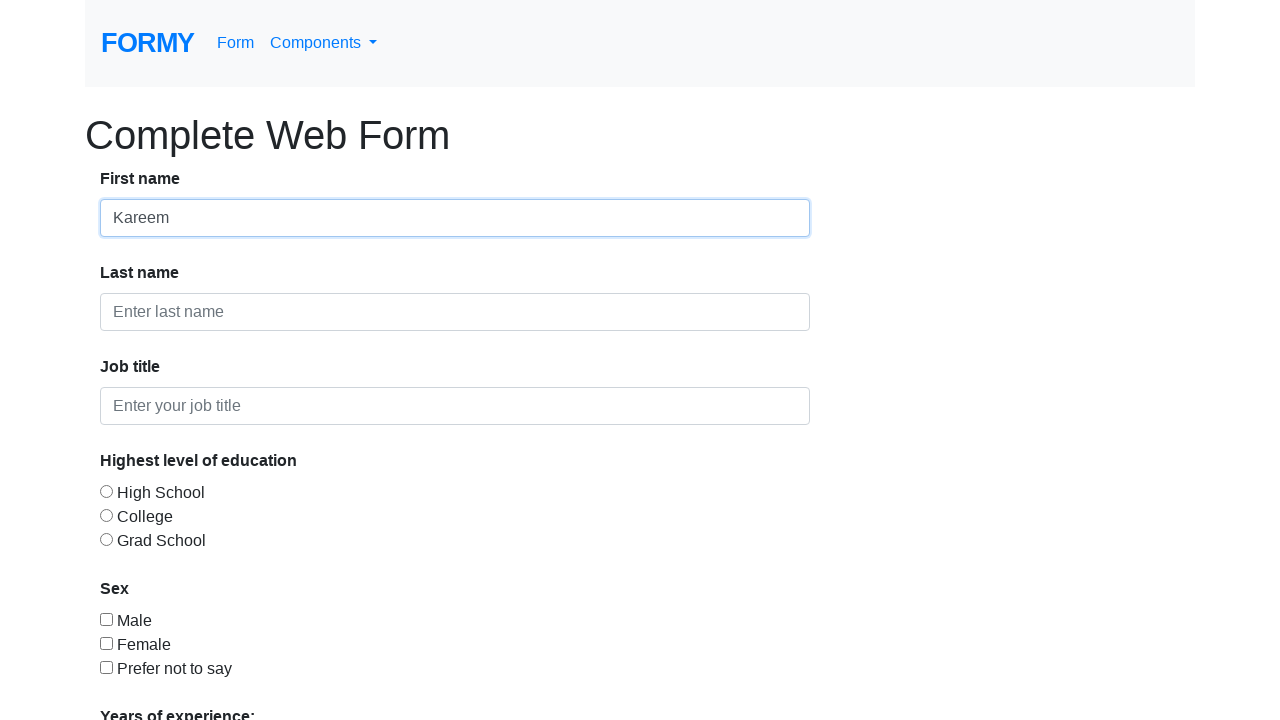

Filled job title field with 'Computer Engineering Student' on #job-title
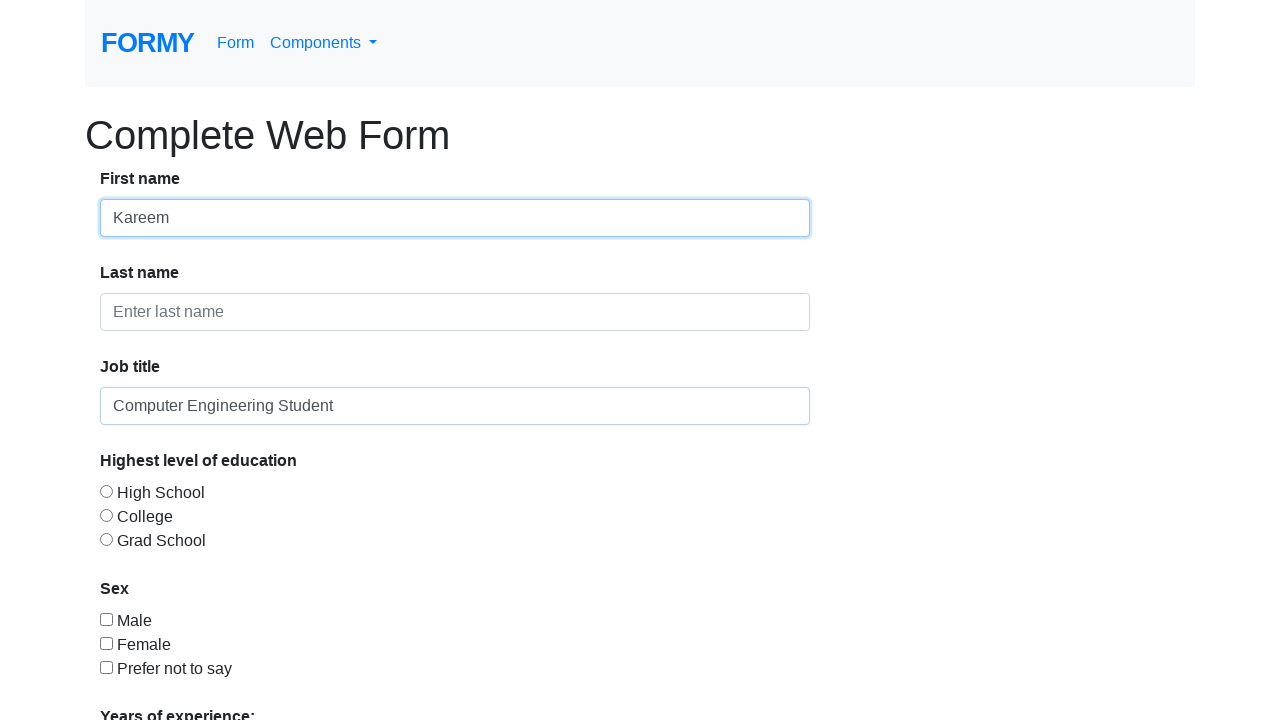

Clicked first name field to focus at (455, 218) on #first-name
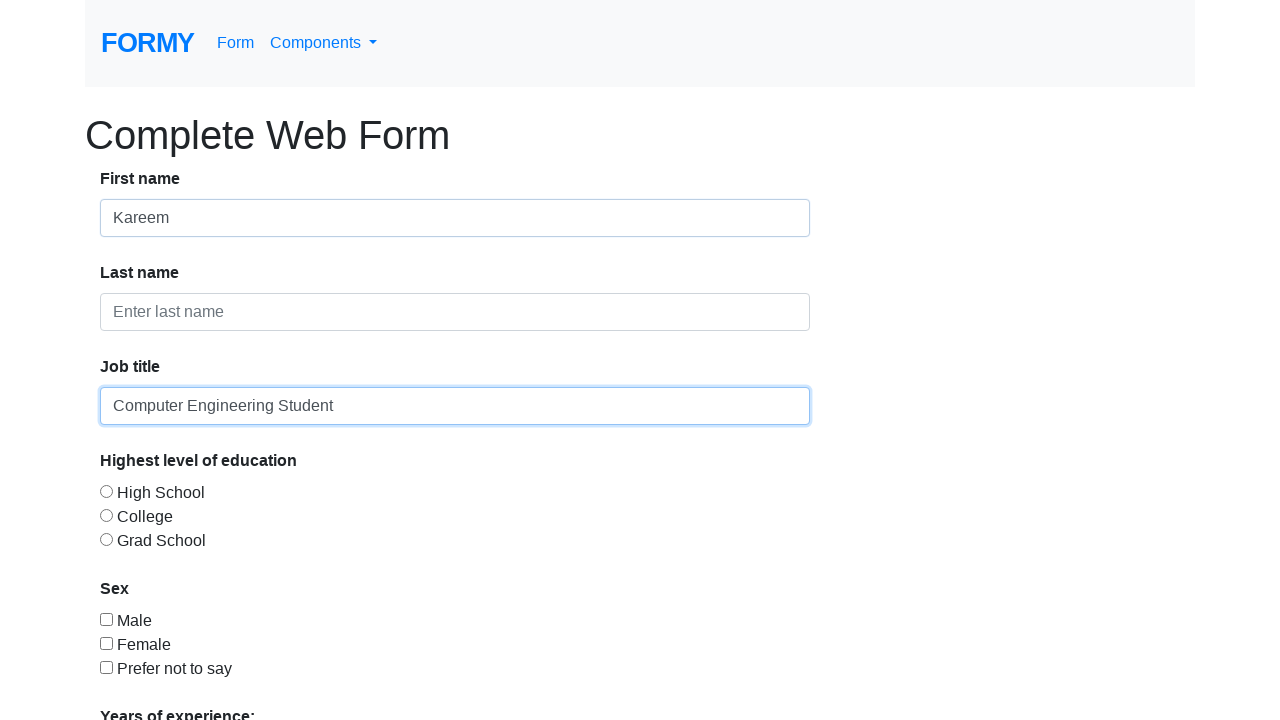

Clicked job title field to focus at (455, 406) on #job-title
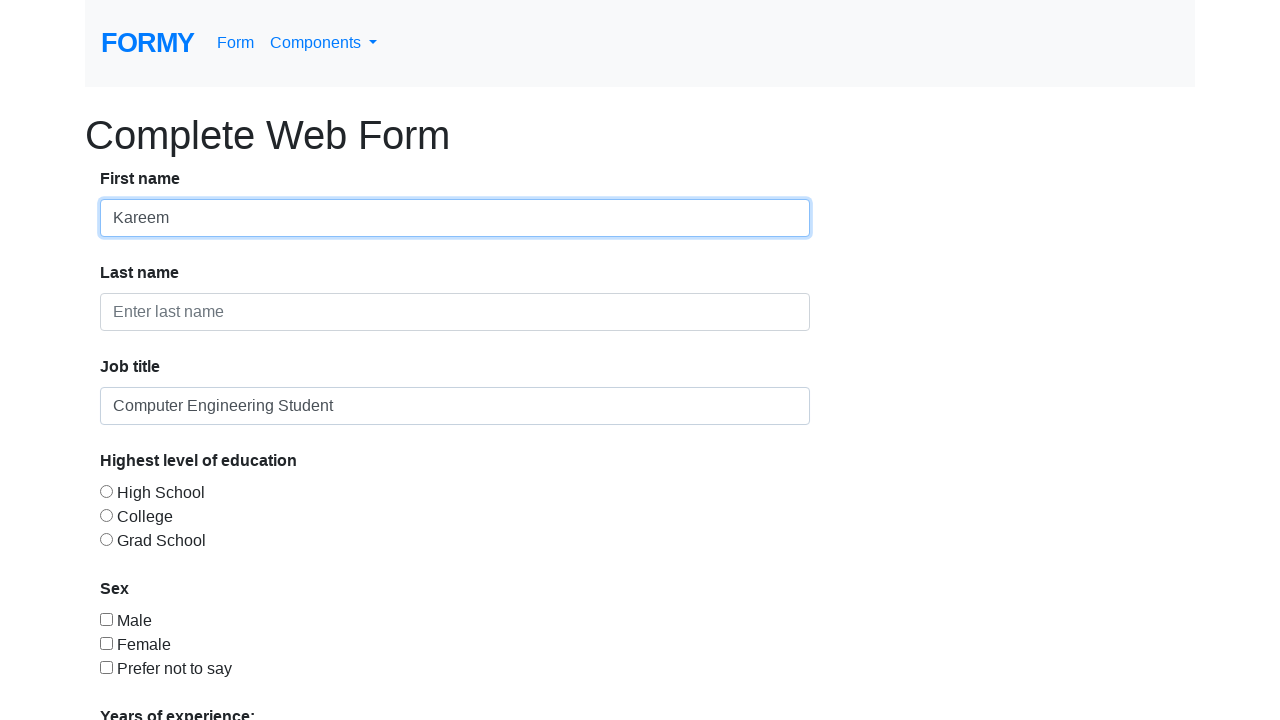

Clicked submit button without selecting a radio button at (148, 680) on xpath=/html/body/div/form/div/div[8]/a
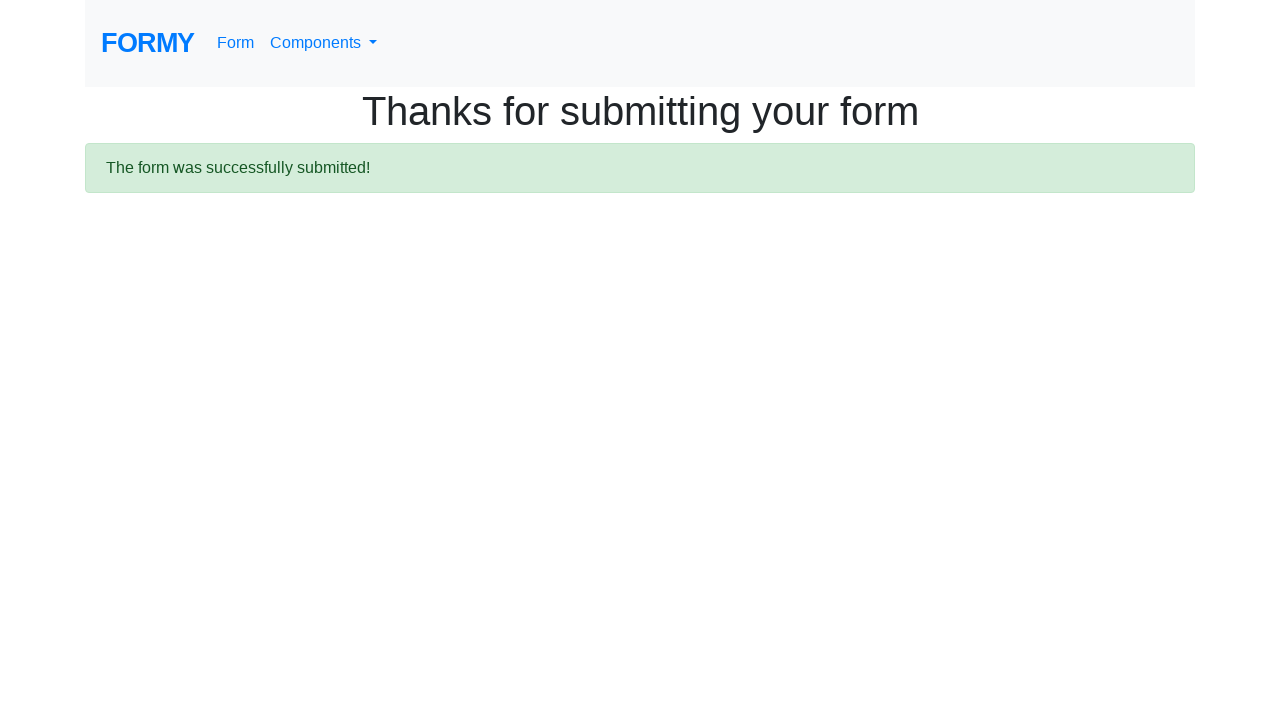

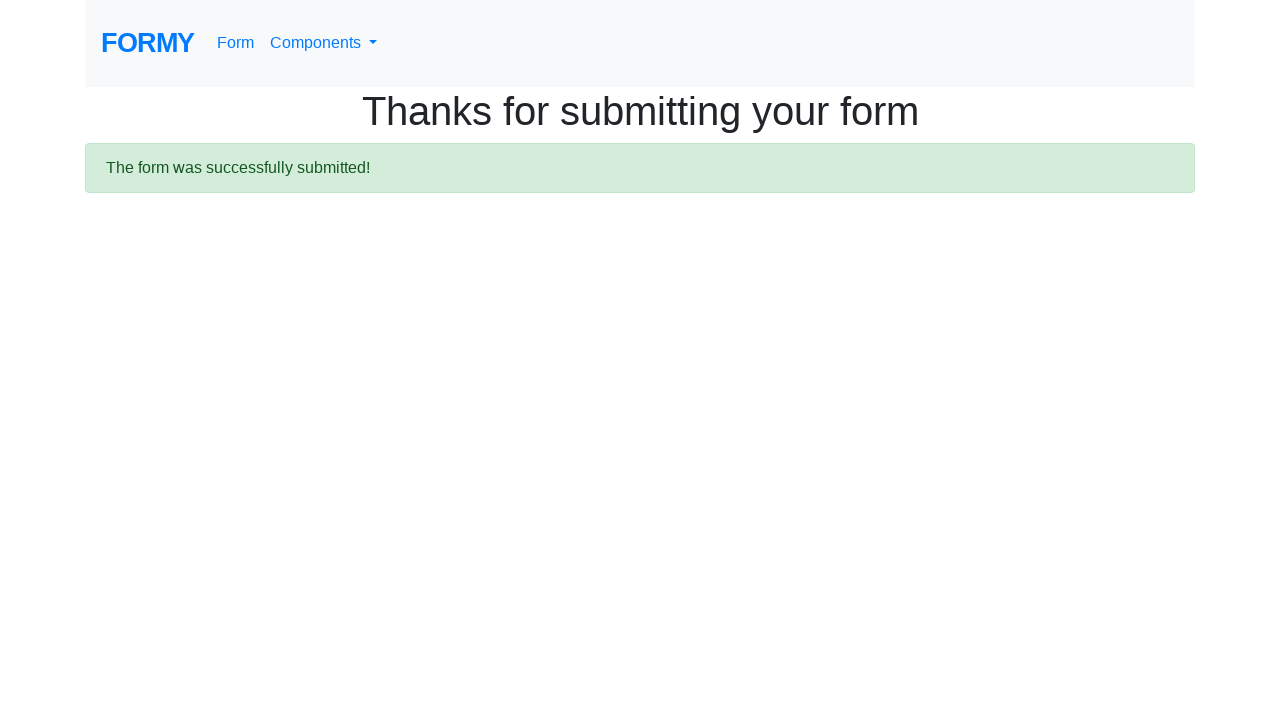